Scrolls down the Deens travel planning website and clicks on the Create Trip button.

Starting URL: https://deens-master.now.sh/

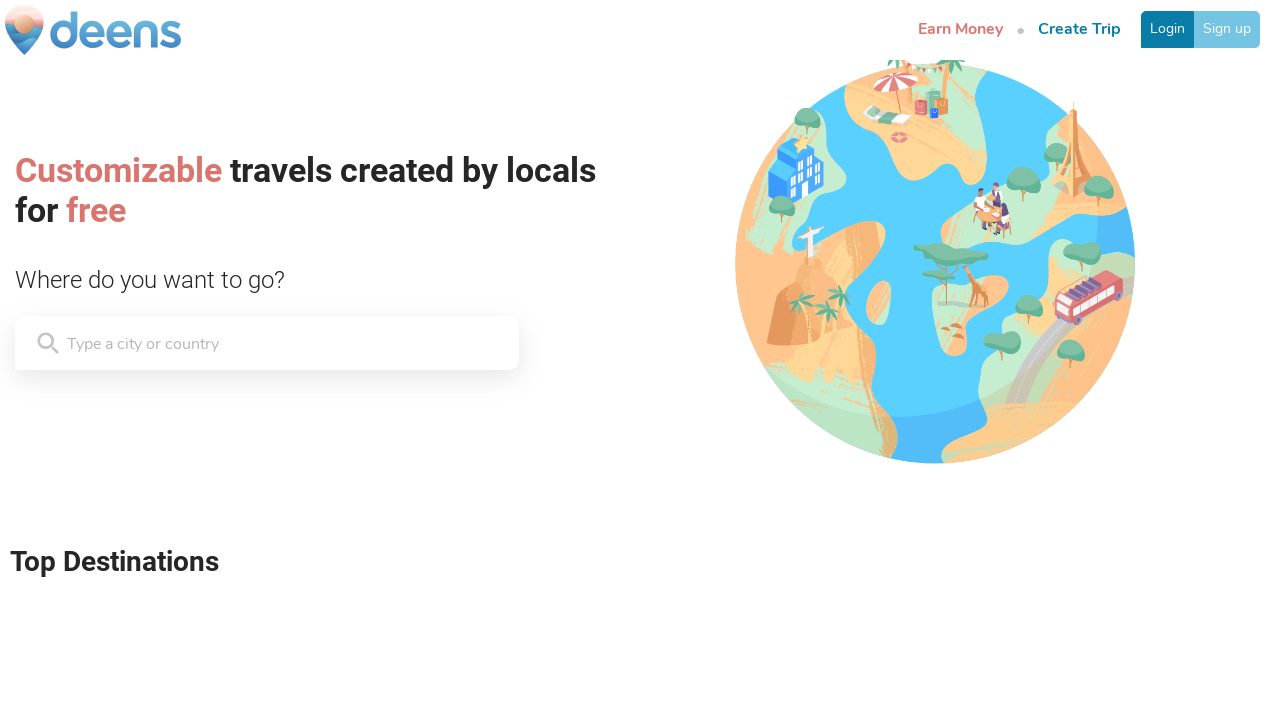

Navigated to Deens travel planning website
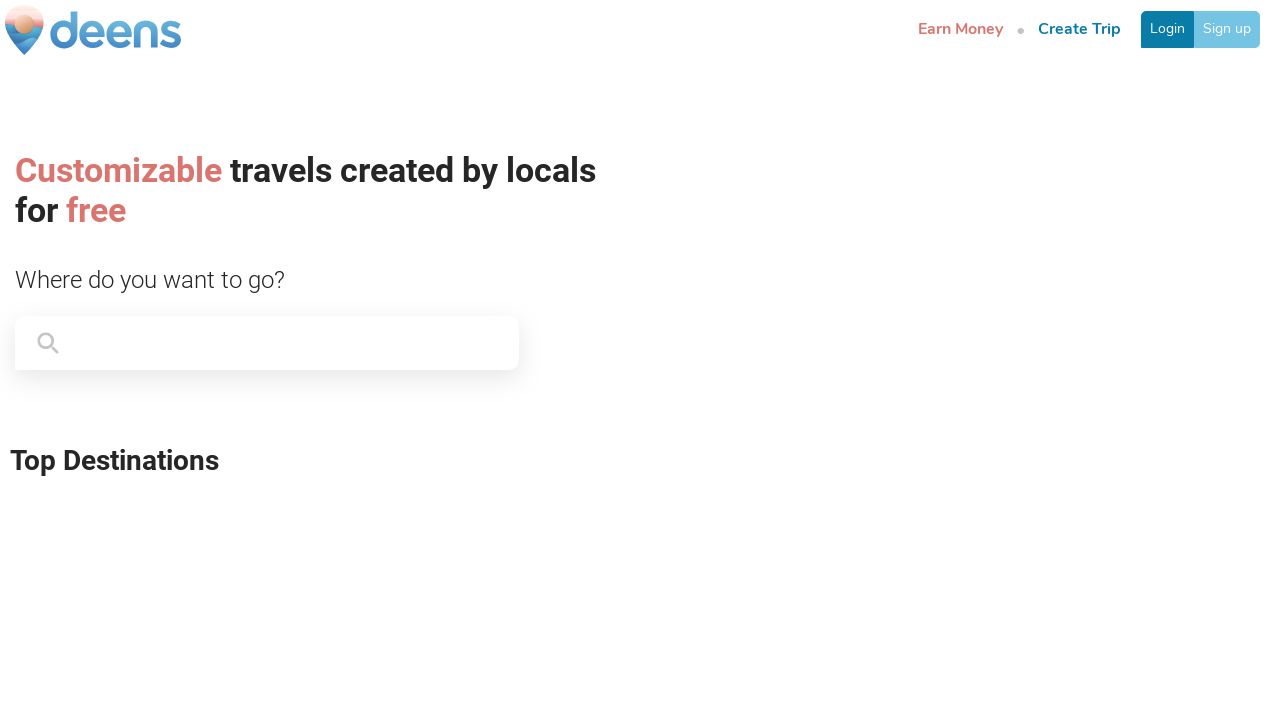

Scrolled down the page by 400 pixels
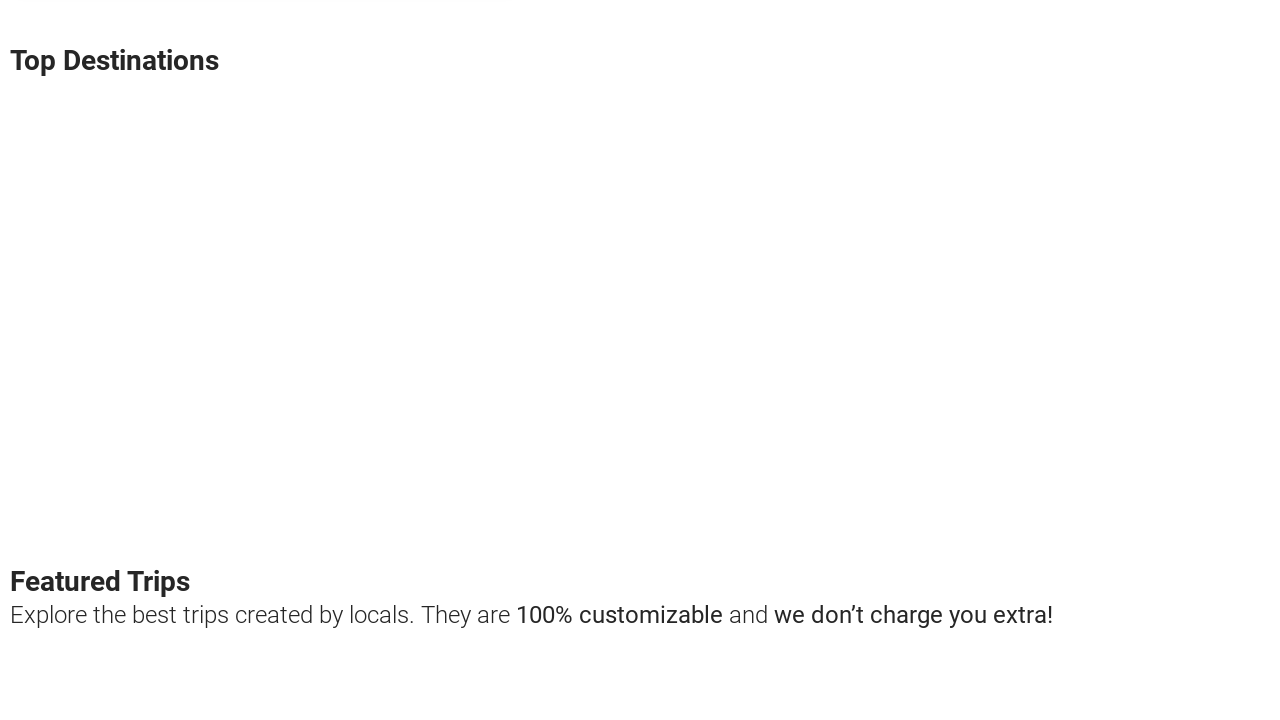

Clicked on the Create Trip button at (659, 360) on (//*[contains(@class, 'PStrong')])[3]
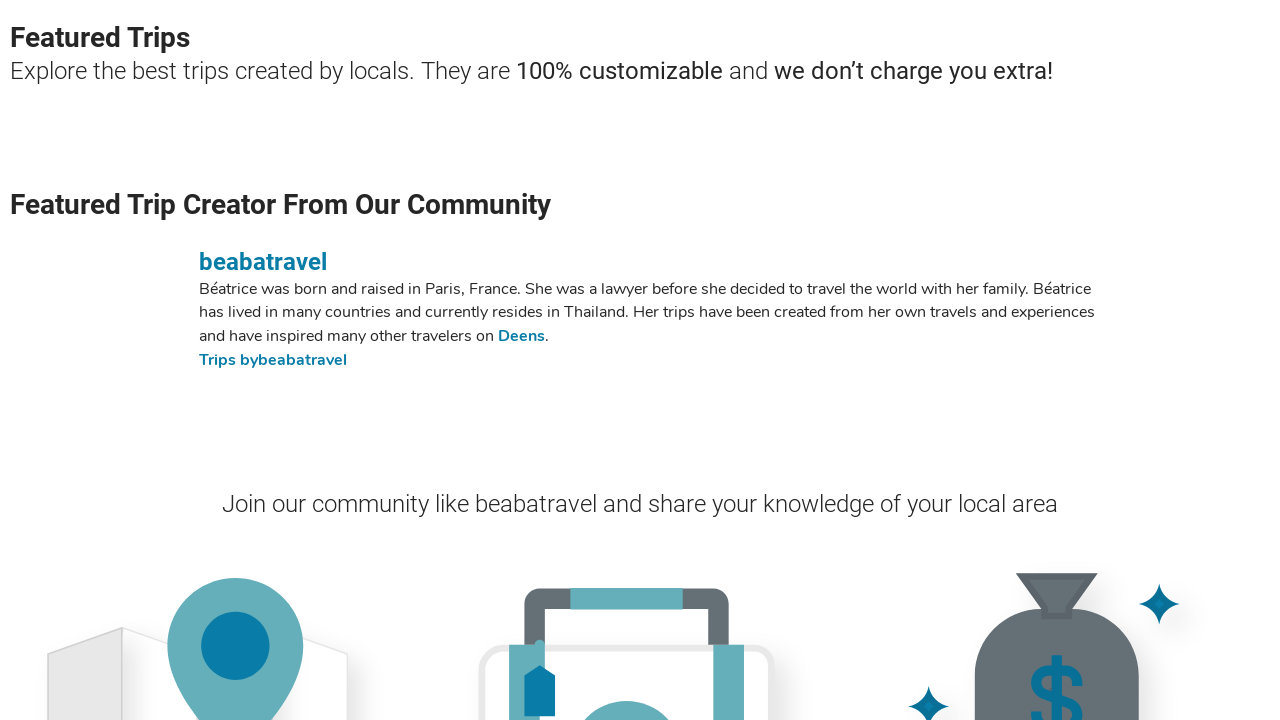

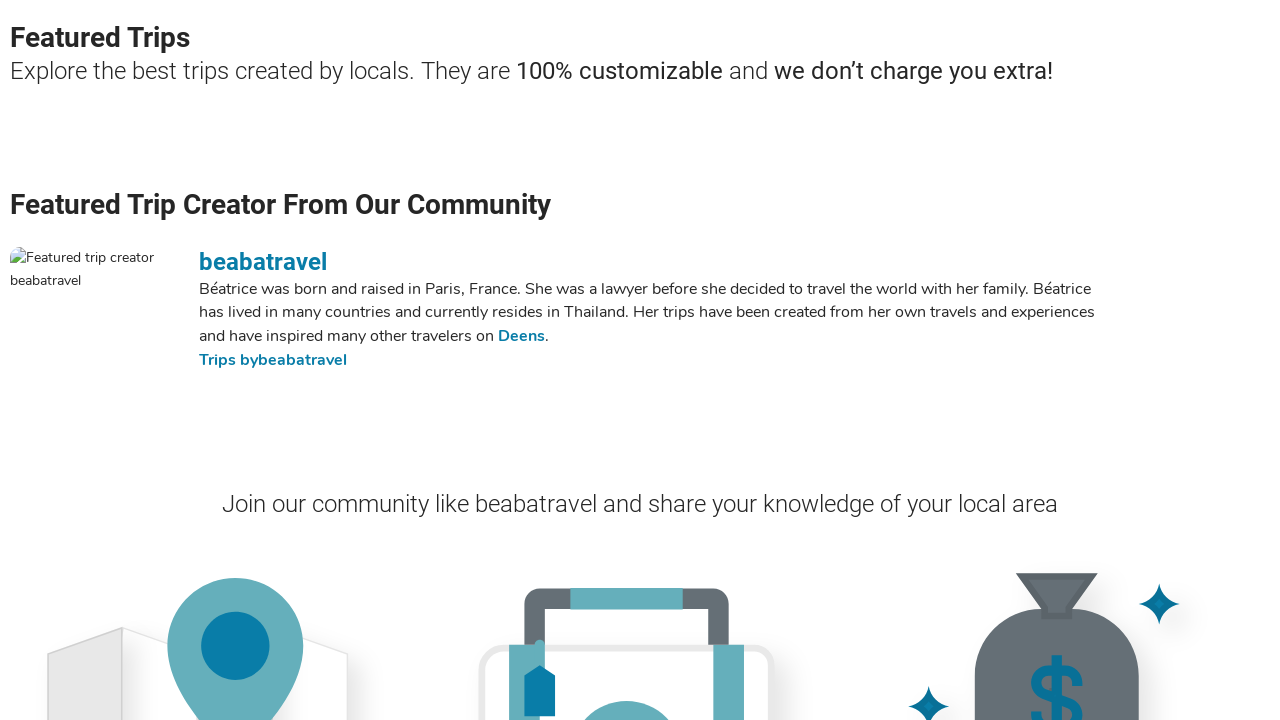